Tests file download functionality by navigating to a download page and clicking the first available download link.

Starting URL: http://the-internet.herokuapp.com/download

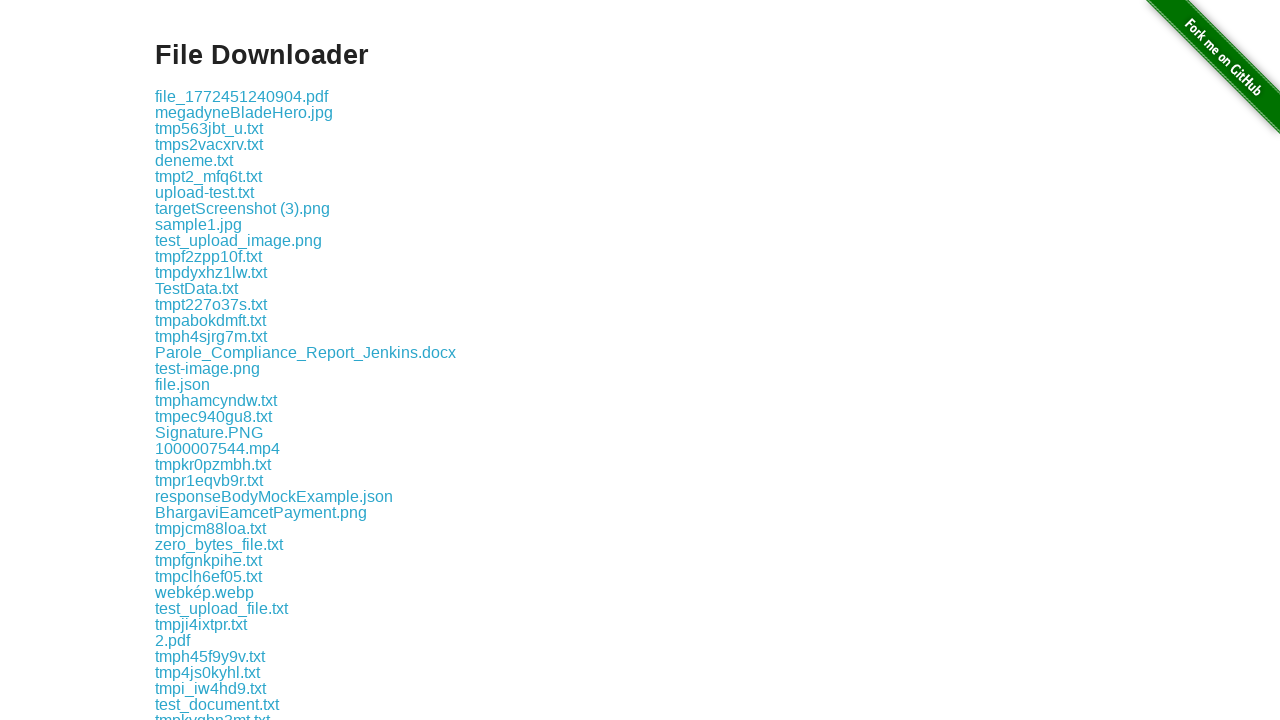

Clicked the first download link at (242, 96) on .example a
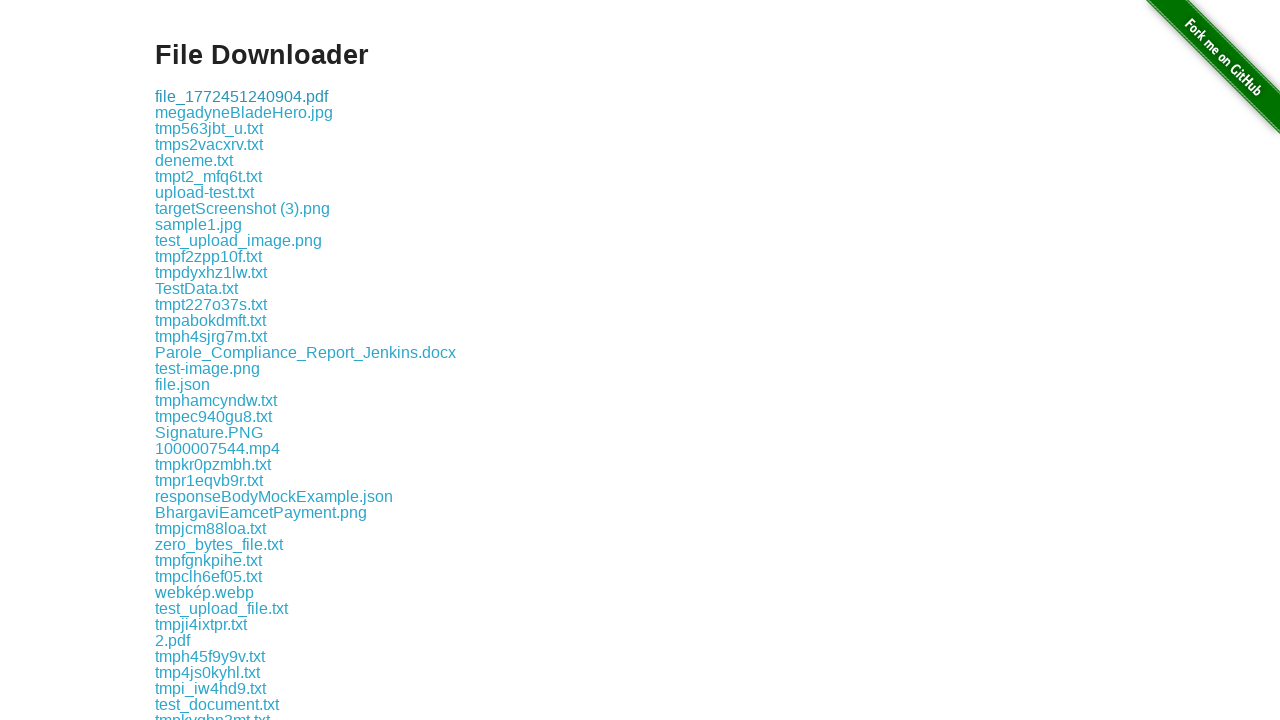

Waited 2 seconds for download to initiate
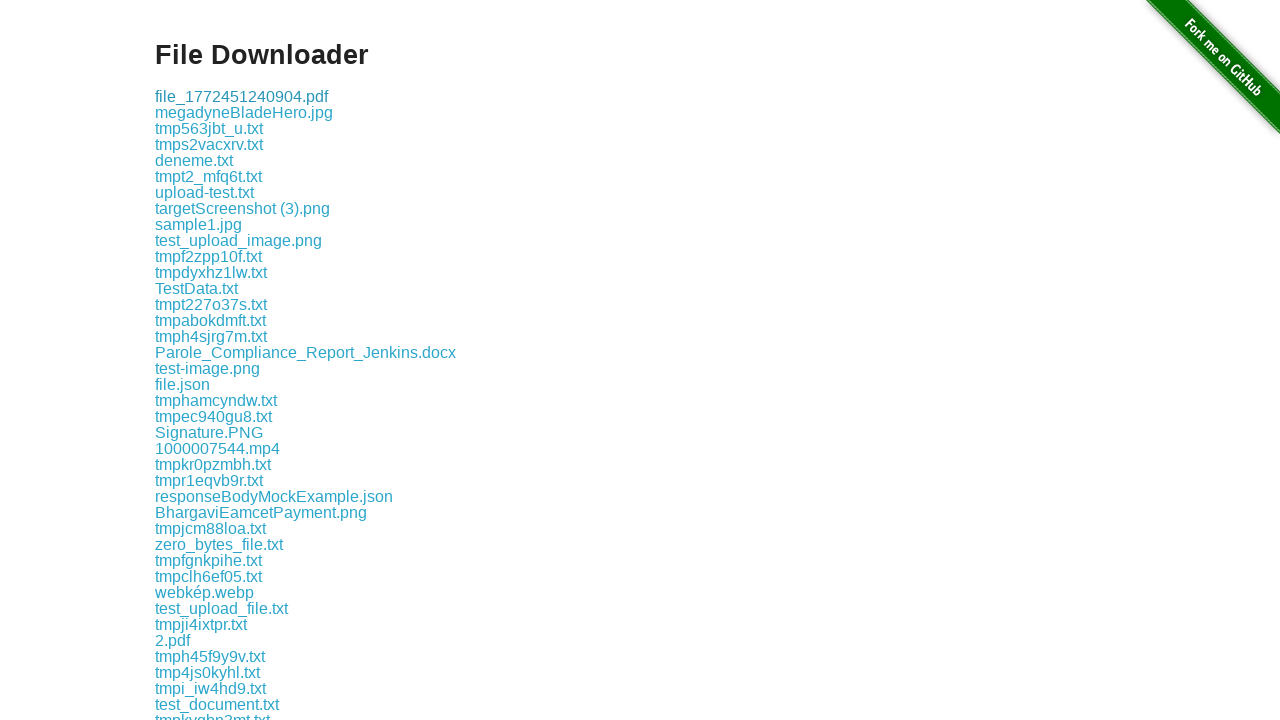

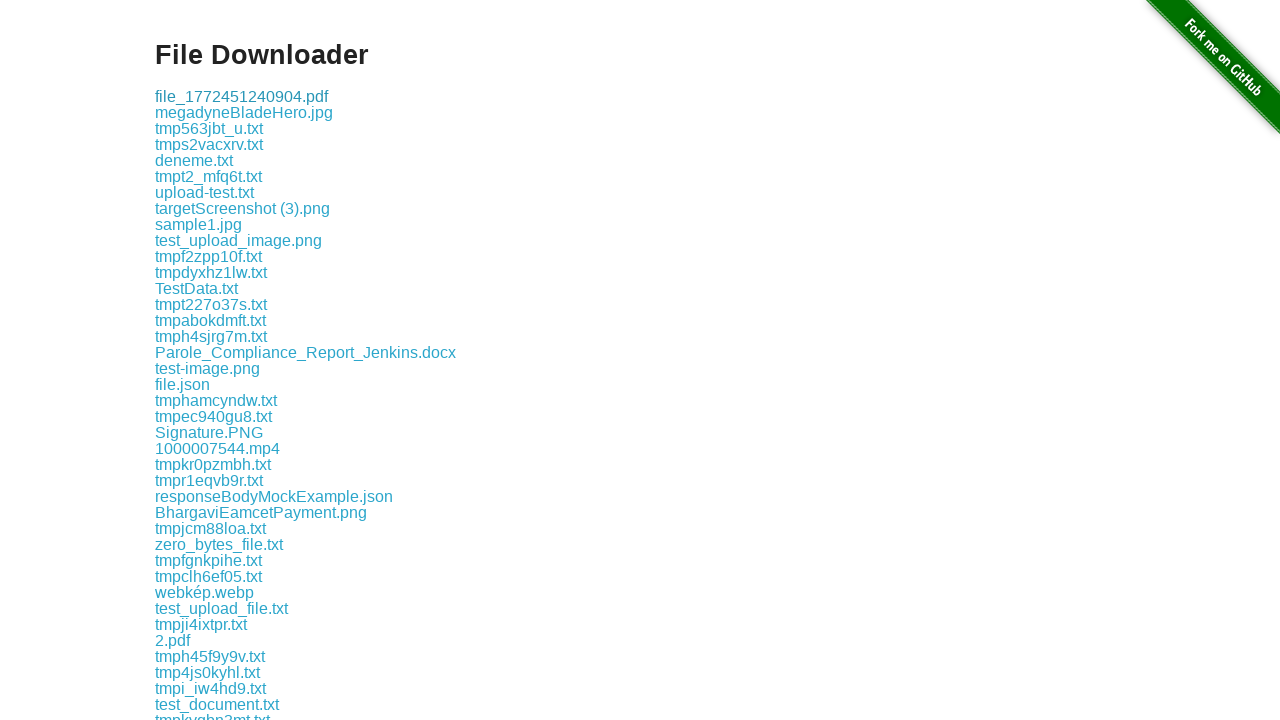